Opens Selenium website in mobile viewport and verifies the page title

Starting URL: https://www.selenium.dev/

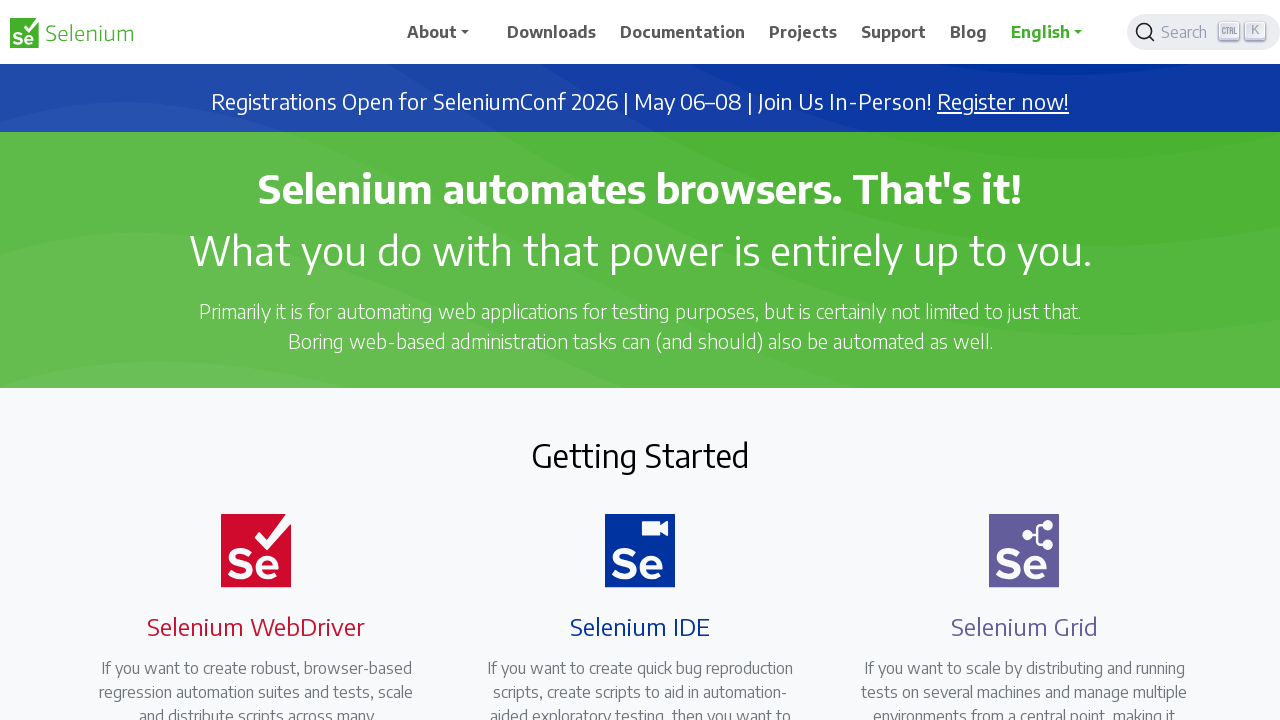

Set mobile viewport size to 344x882
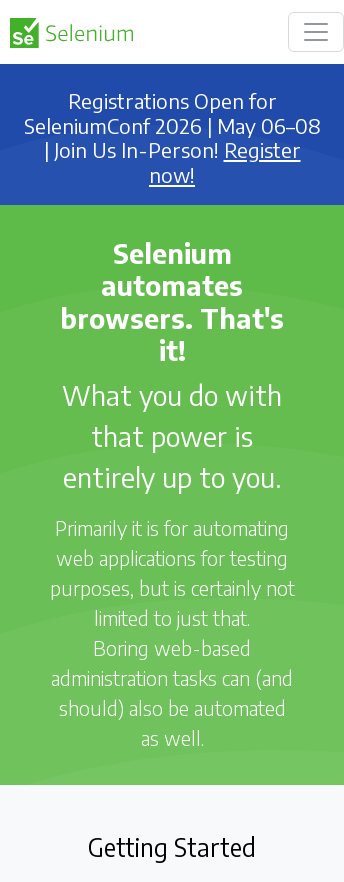

Verified page title is 'Selenium'
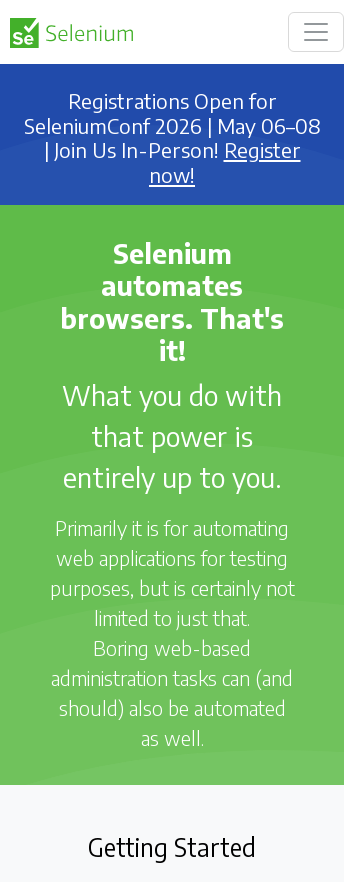

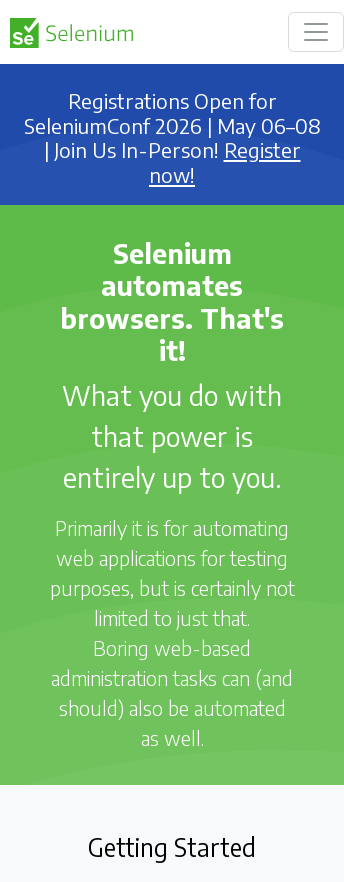